Tests add to cart functionality by selecting a random product, setting quantity, adding to cart, and verifying the cart updates correctly

Starting URL: https://rahulshettyacademy.com/seleniumPractise/#/

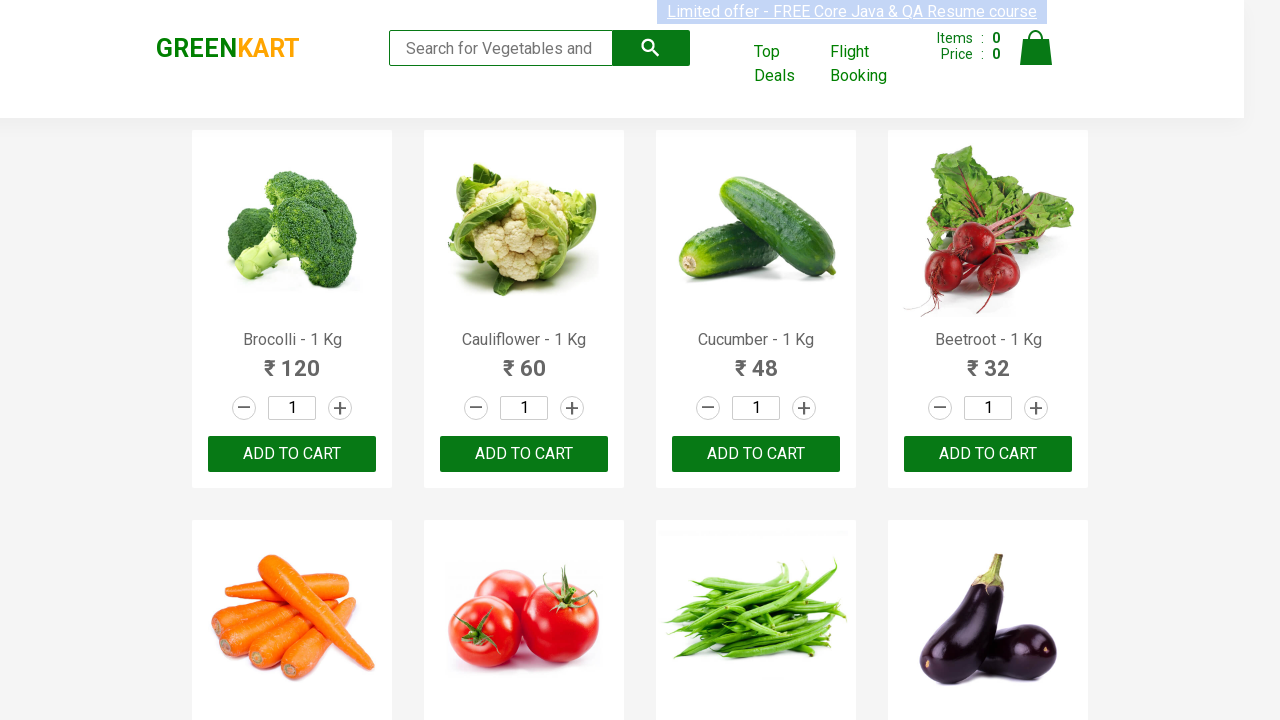

Waited for products to load on the page
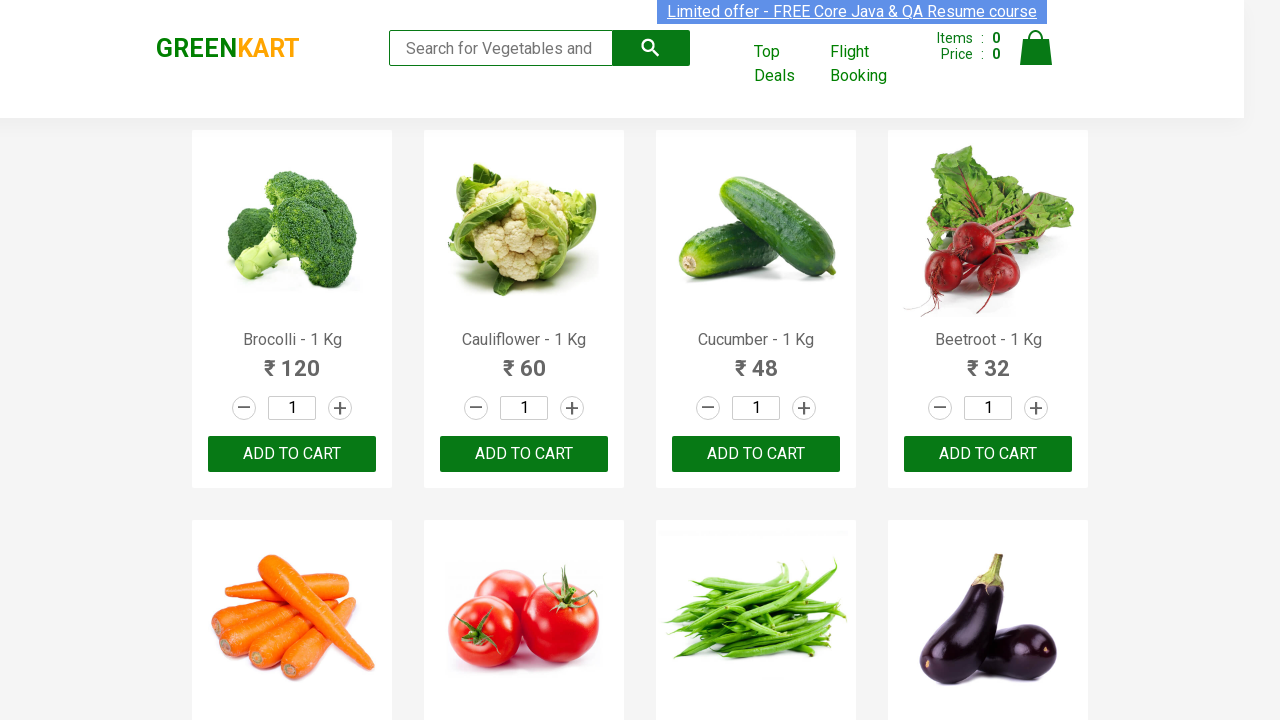

Located all product cards on the page
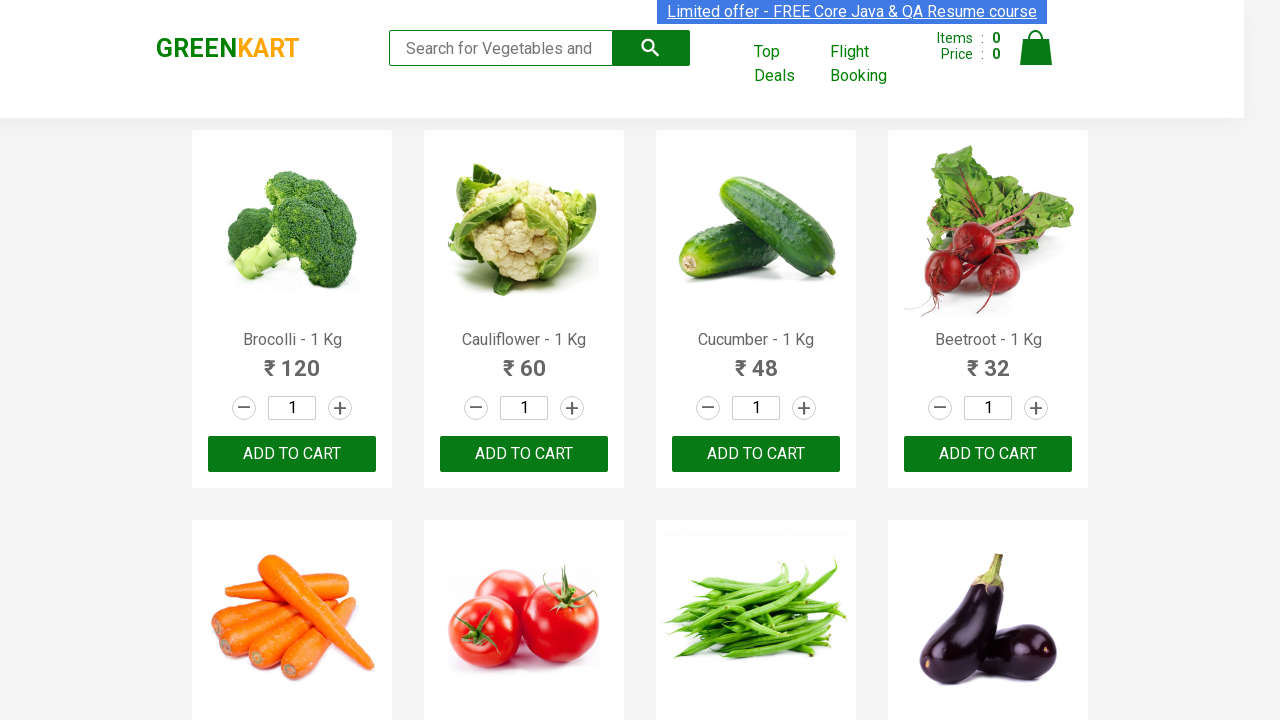

Located quantity input field for product at index 5
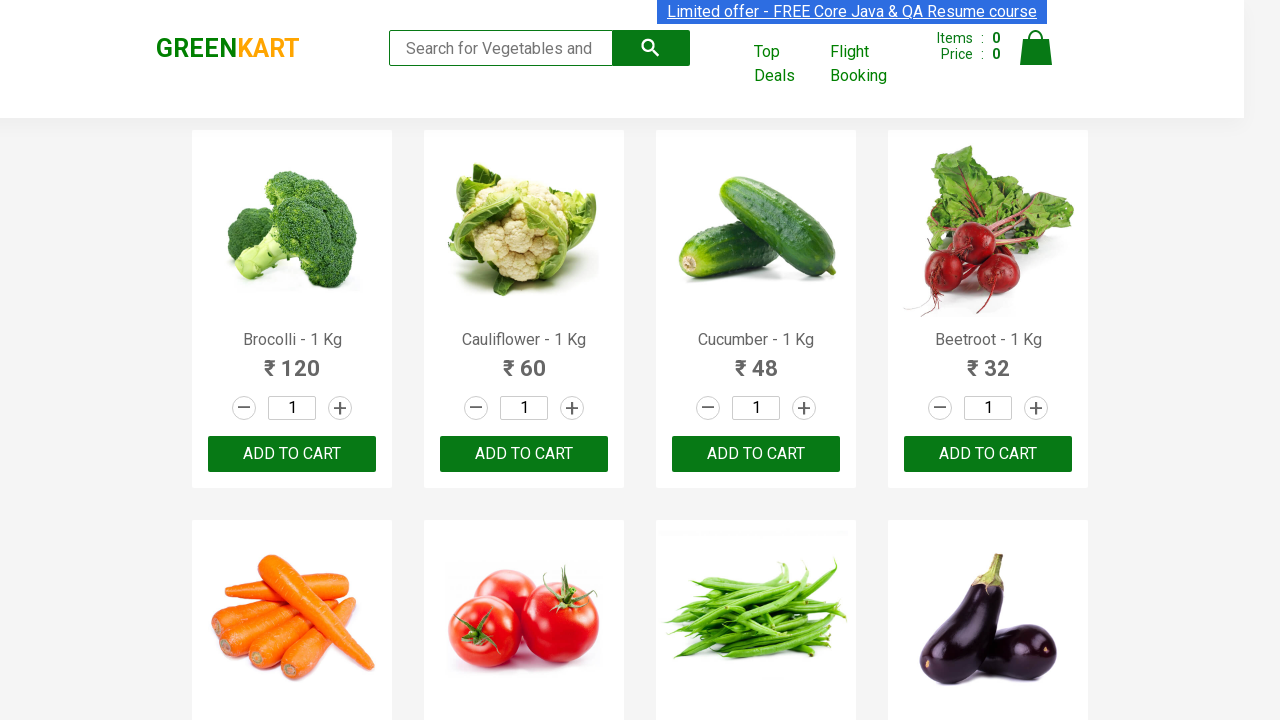

Cleared existing quantity value on .product >> nth=5 >> input.quantity
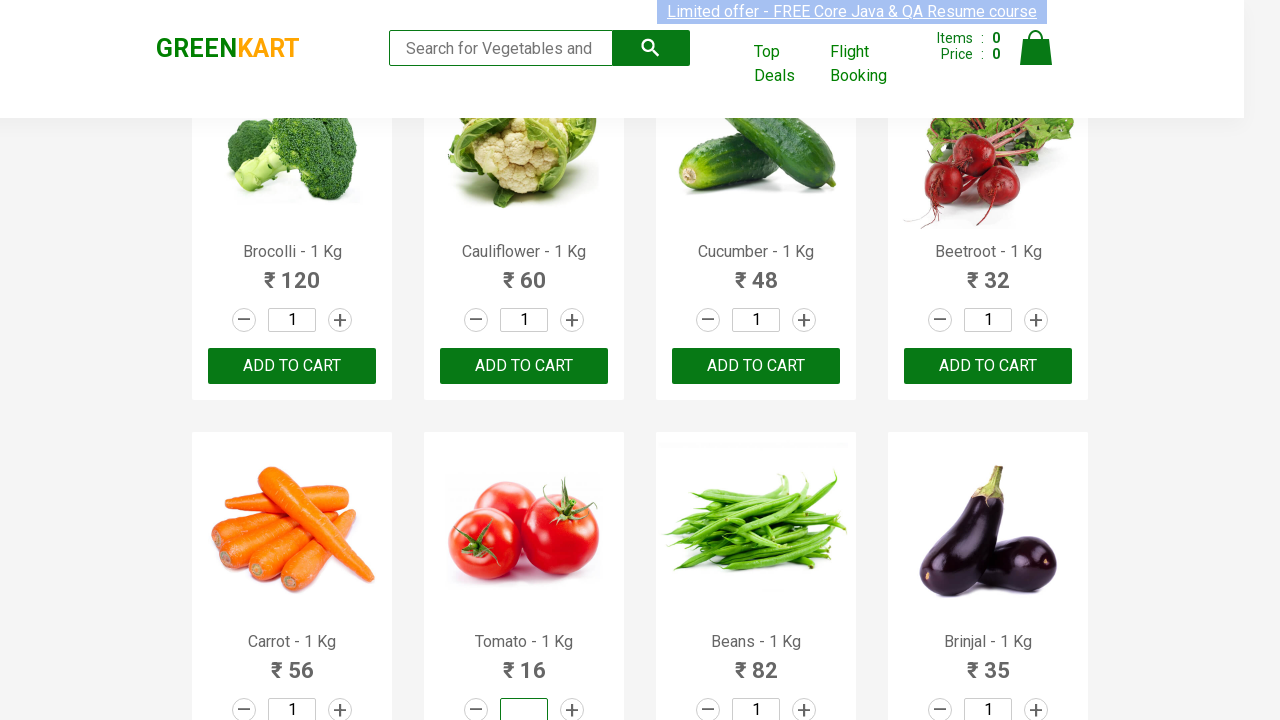

Set product quantity to 3 on .product >> nth=5 >> input.quantity
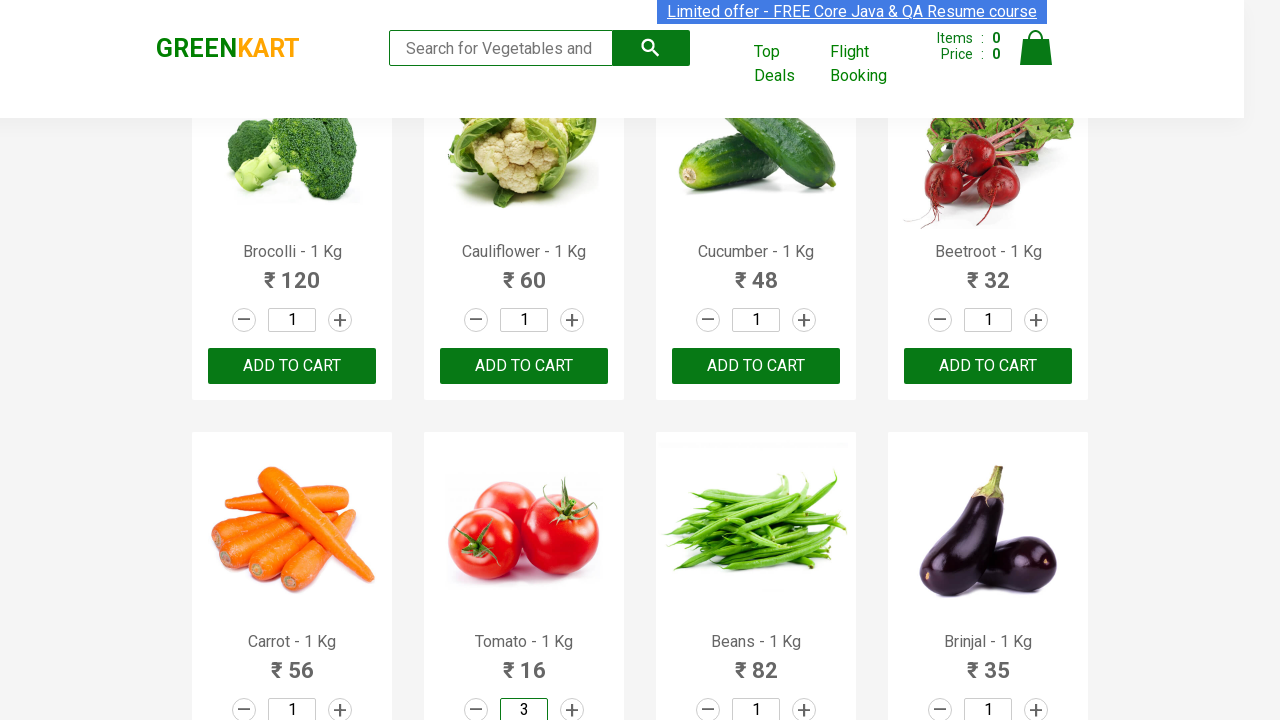

Located Add to Cart button for product at index 5
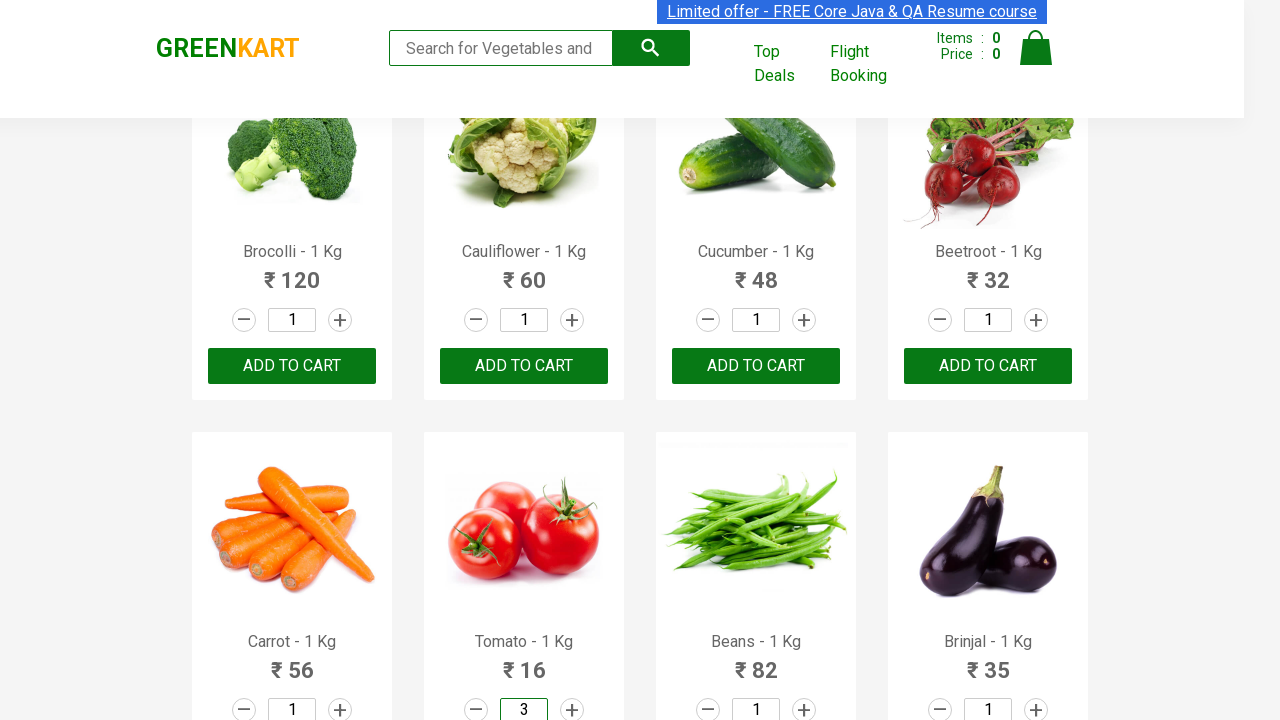

Clicked Add to Cart button at (524, 360) on .product >> nth=5 >> .product-action button
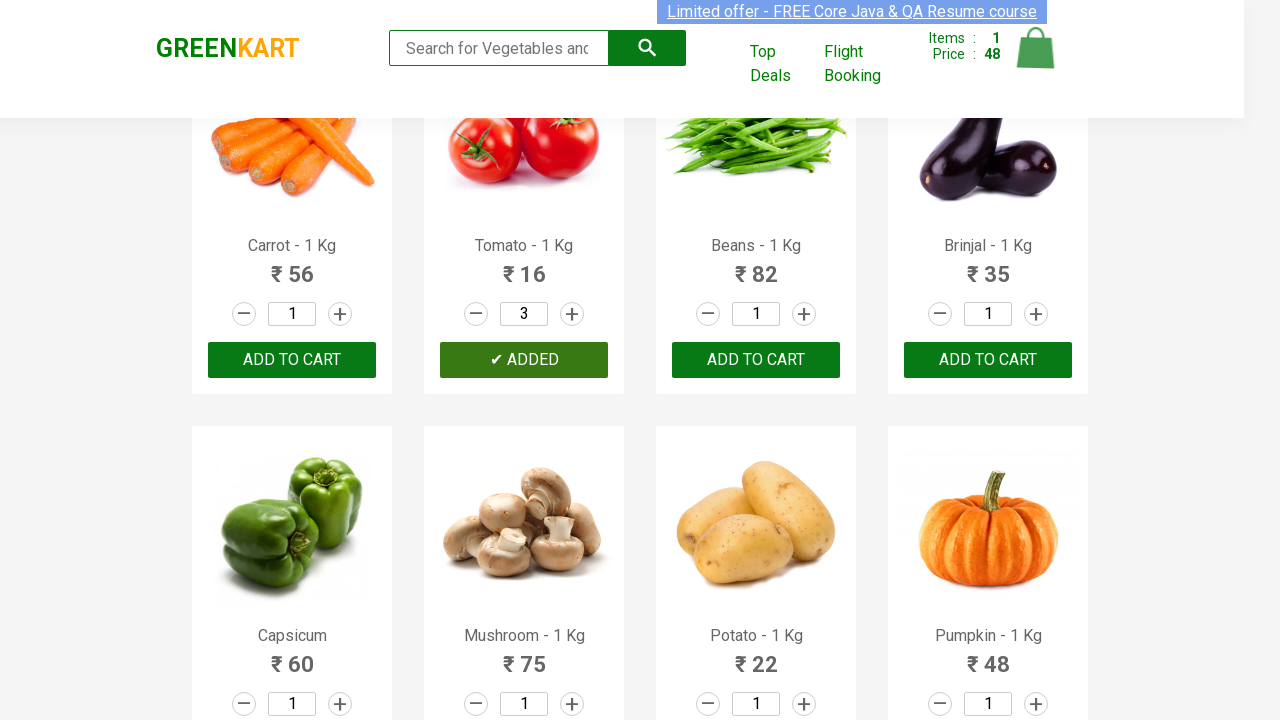

Cart updated successfully with the added product
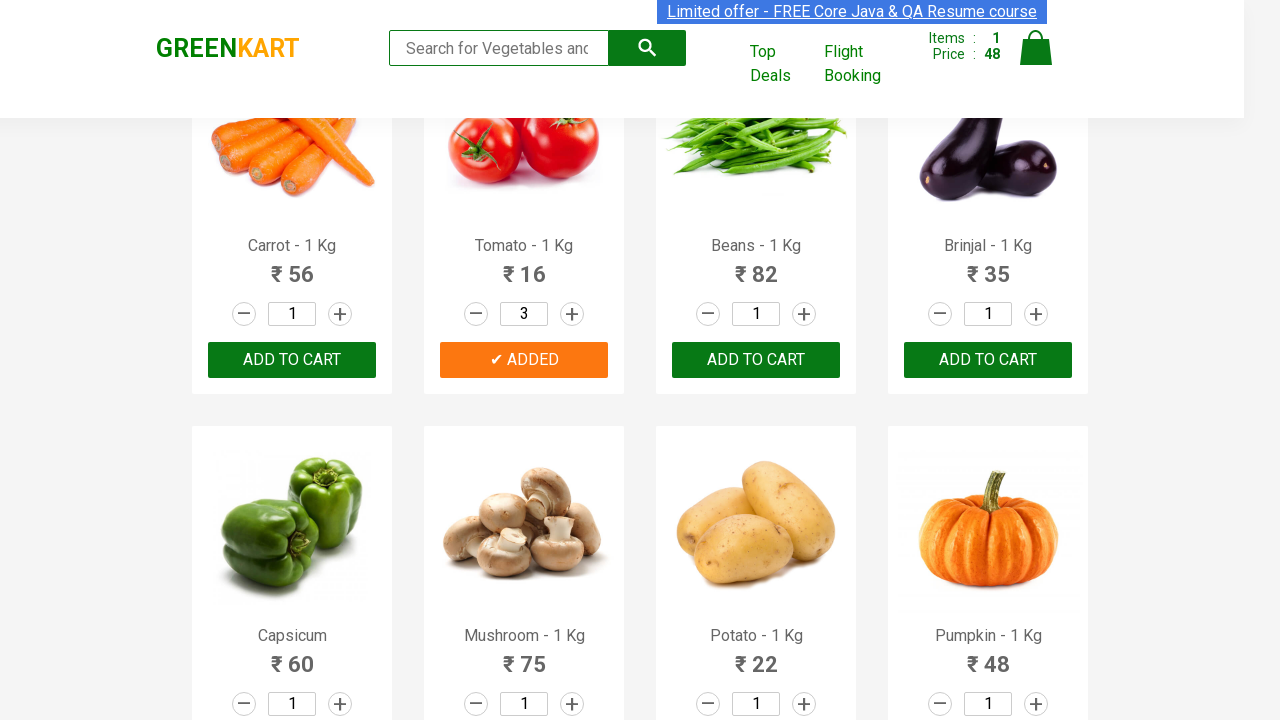

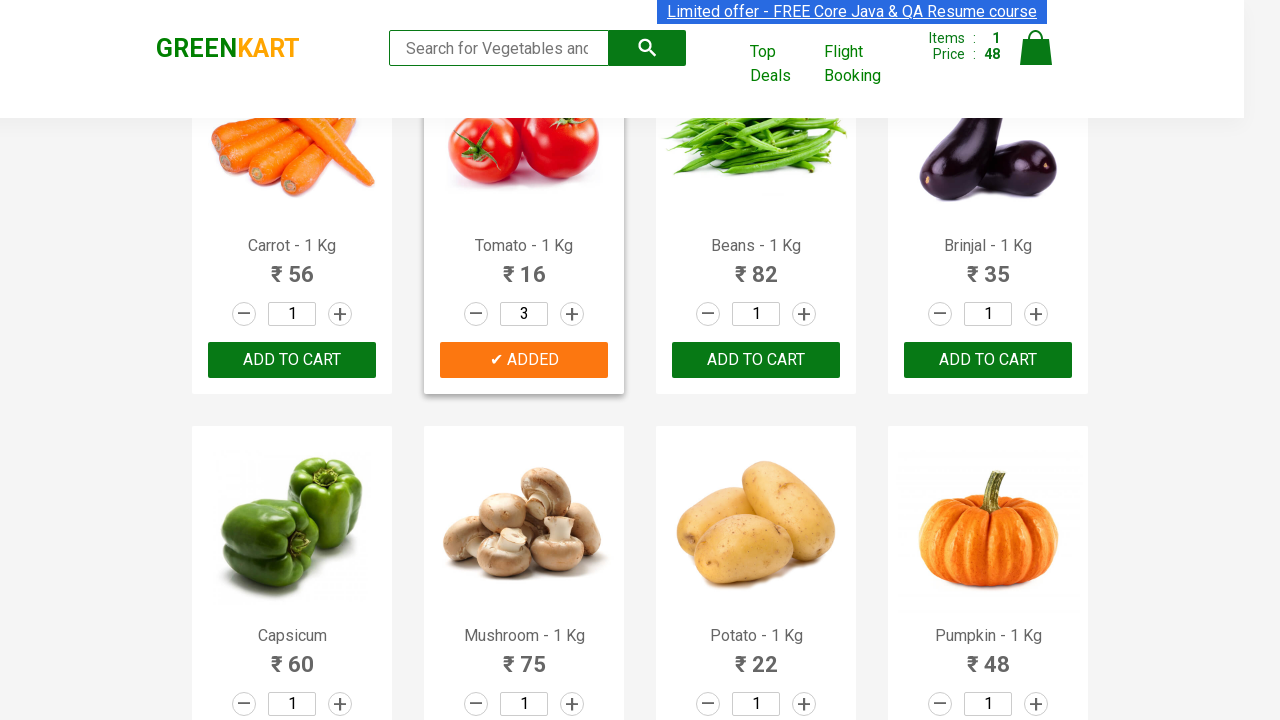